Tests that clicking Clear completed removes completed items from the list

Starting URL: https://demo.playwright.dev/todomvc

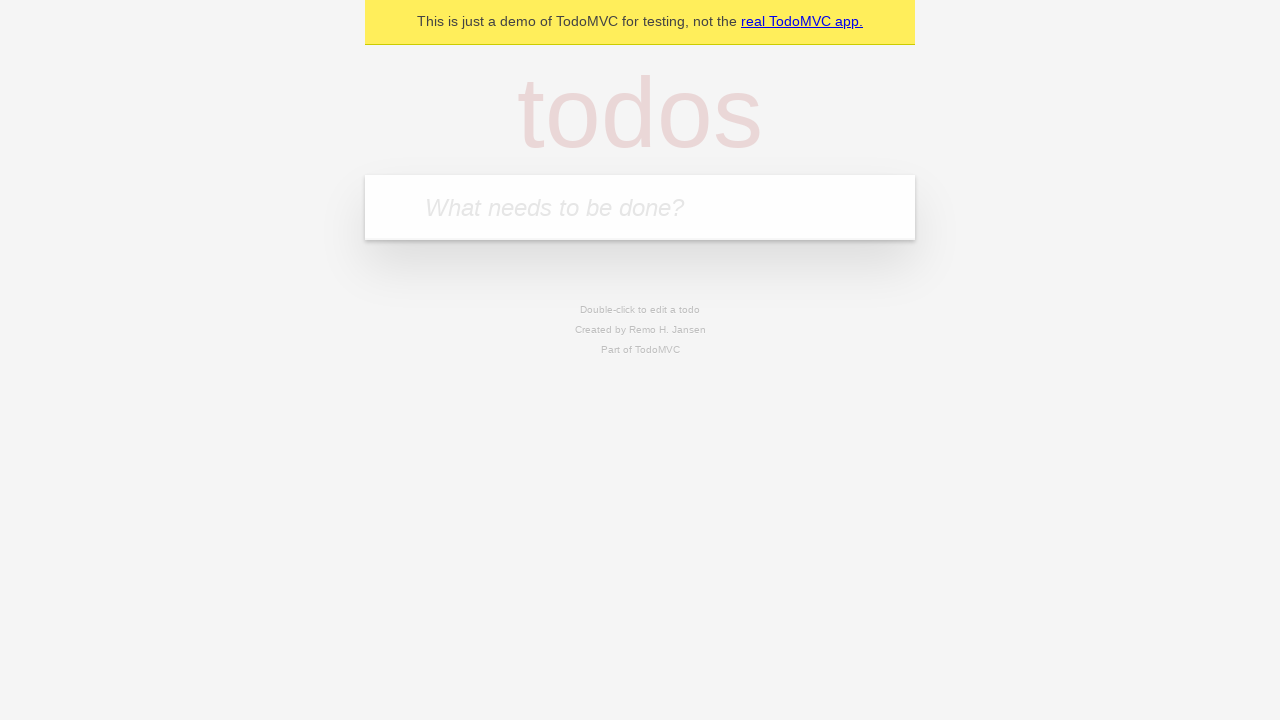

Filled first todo: 'buy some cheese' on internal:attr=[placeholder="What needs to be done?"i]
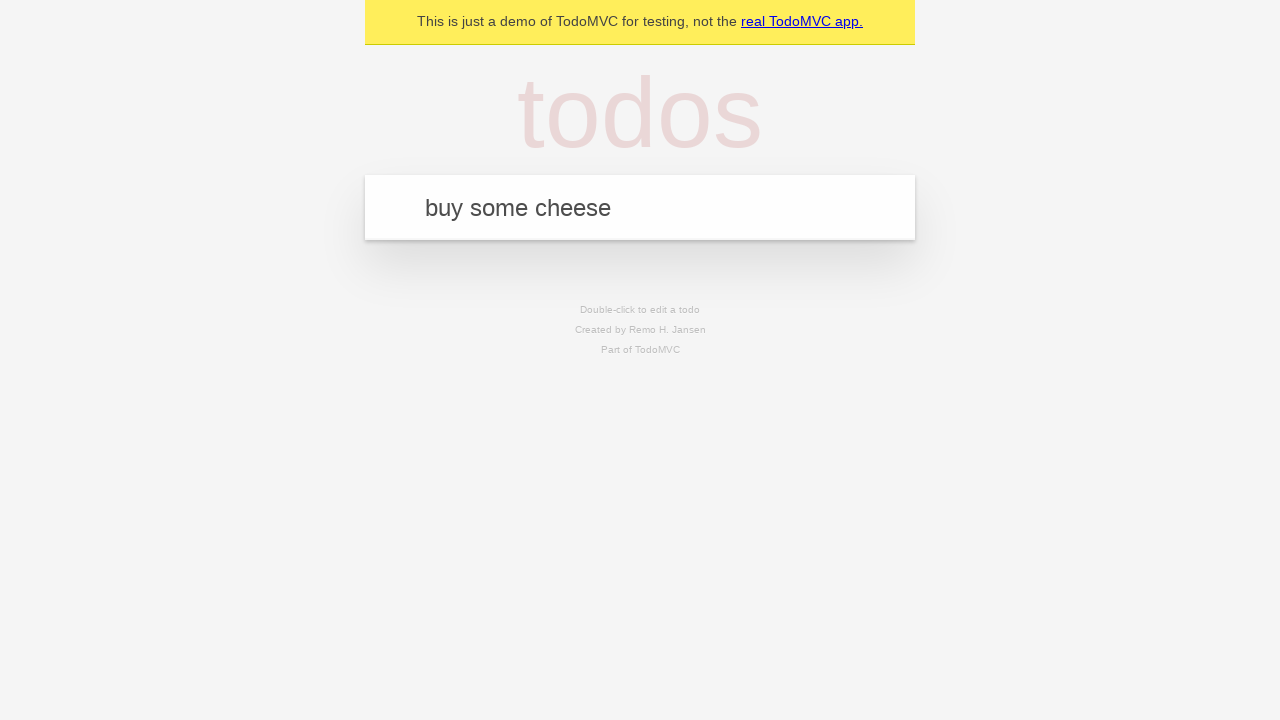

Pressed Enter to add first todo on internal:attr=[placeholder="What needs to be done?"i]
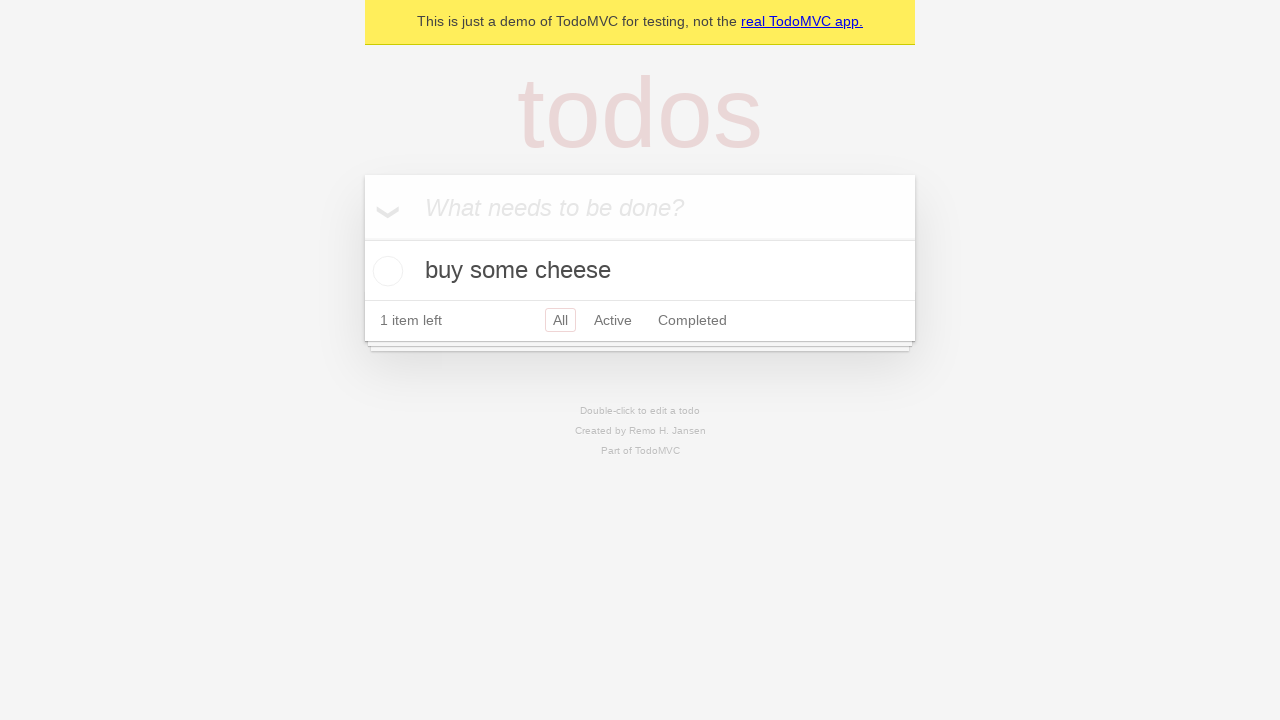

Filled second todo: 'feed the cat' on internal:attr=[placeholder="What needs to be done?"i]
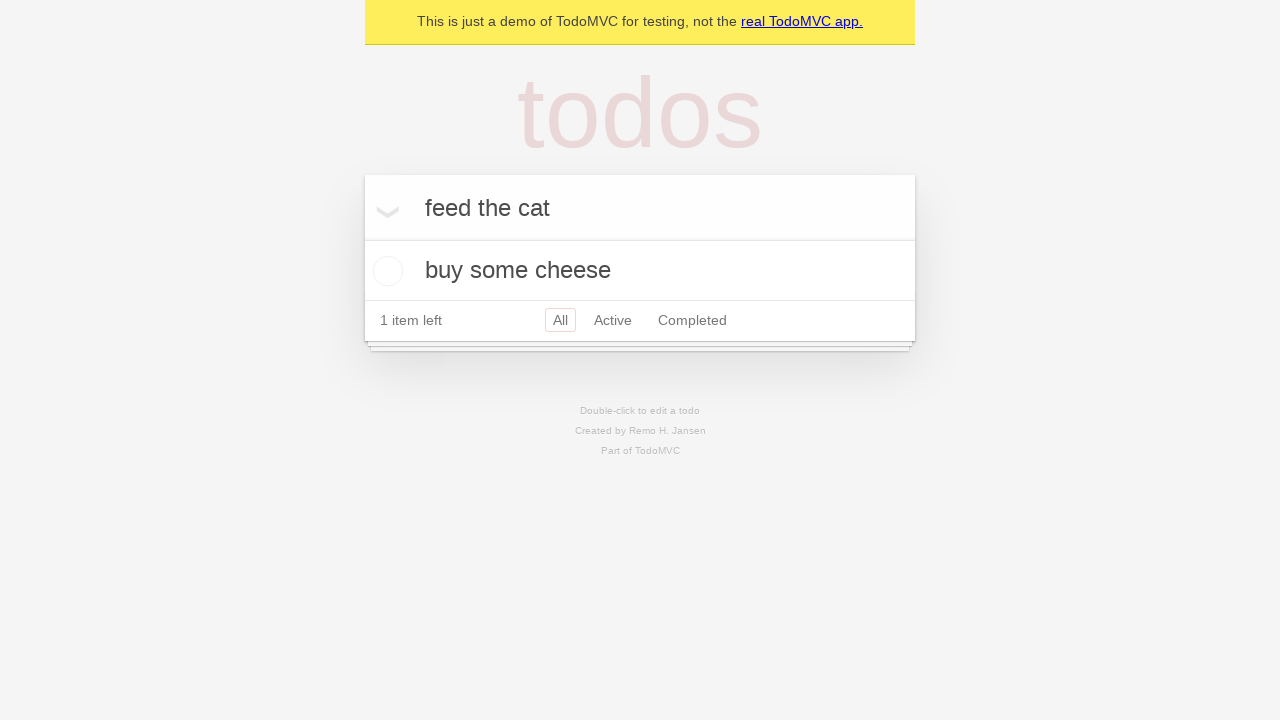

Pressed Enter to add second todo on internal:attr=[placeholder="What needs to be done?"i]
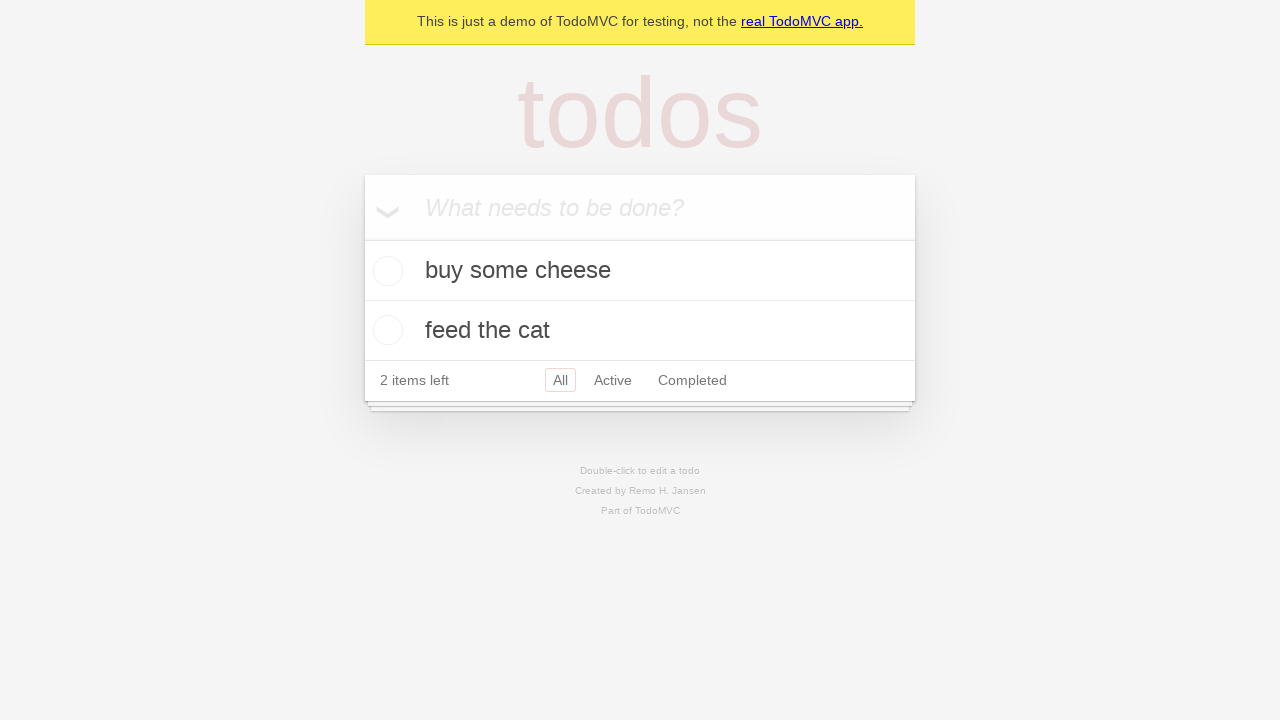

Filled third todo: 'book a doctors appointment' on internal:attr=[placeholder="What needs to be done?"i]
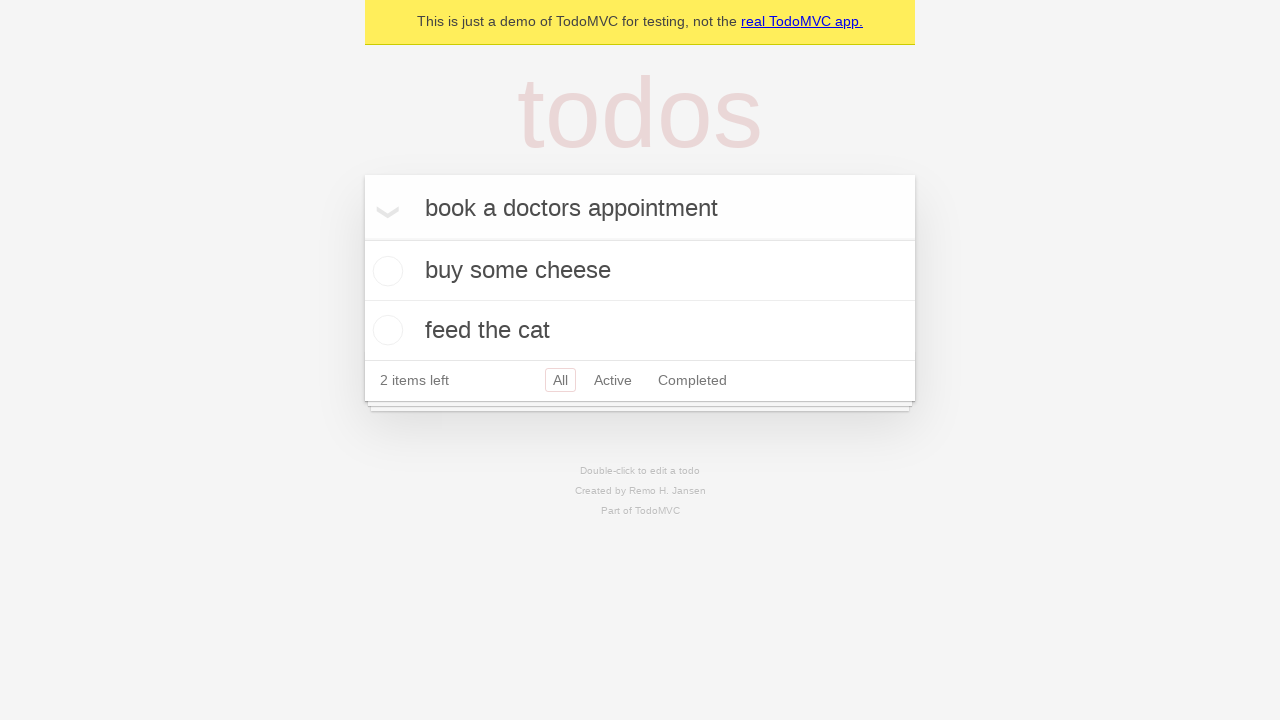

Pressed Enter to add third todo on internal:attr=[placeholder="What needs to be done?"i]
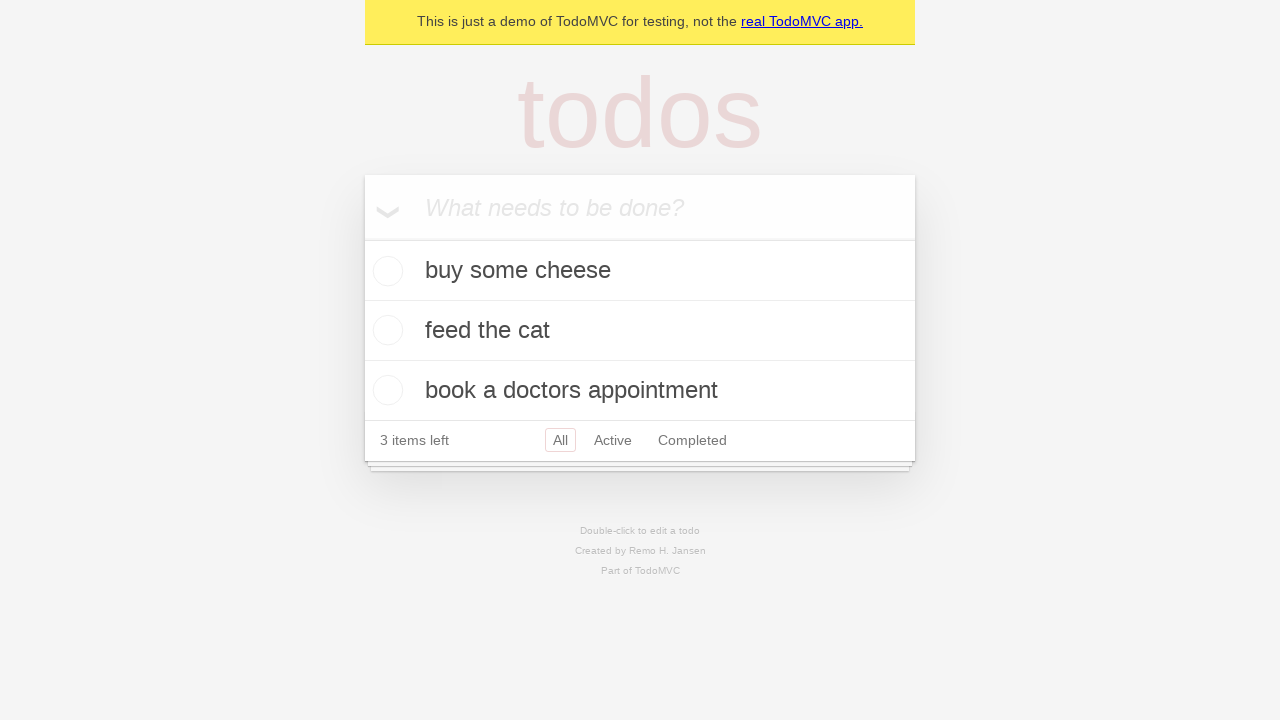

Waited for third todo item to be visible
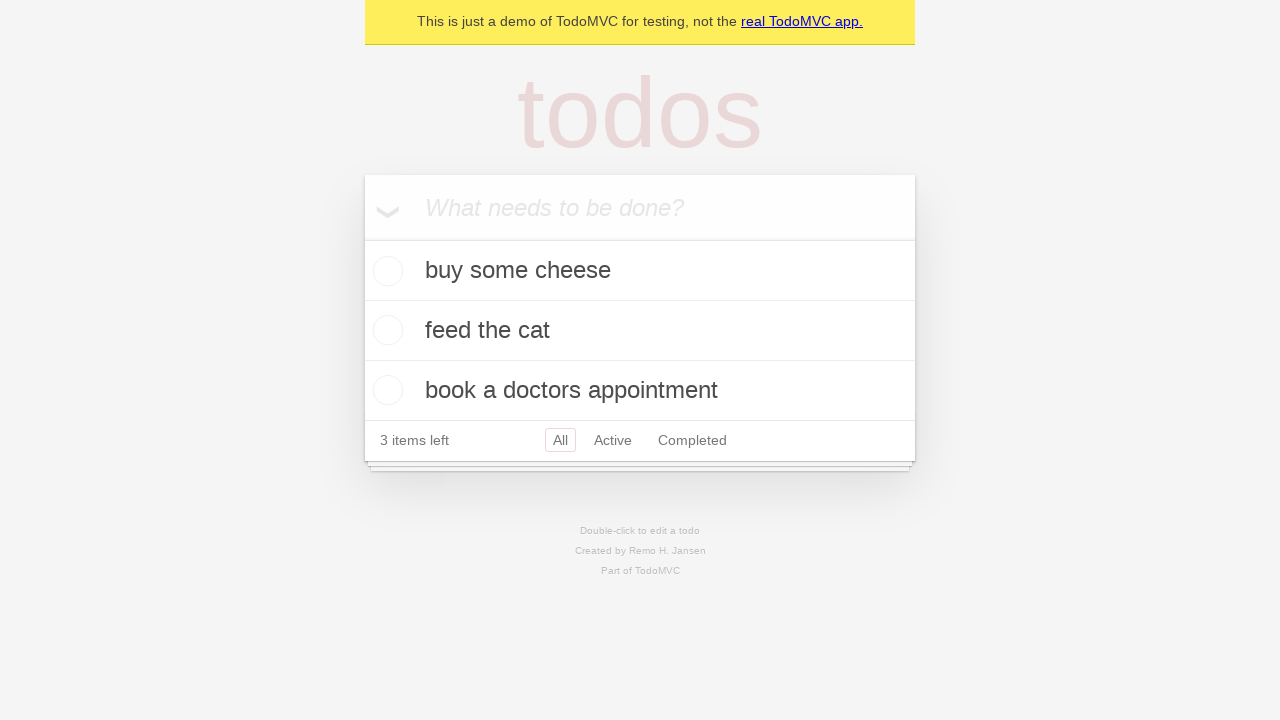

Checked the second todo to mark it as completed at (385, 330) on [data-testid='todo-item'] >> nth=1 >> internal:role=checkbox
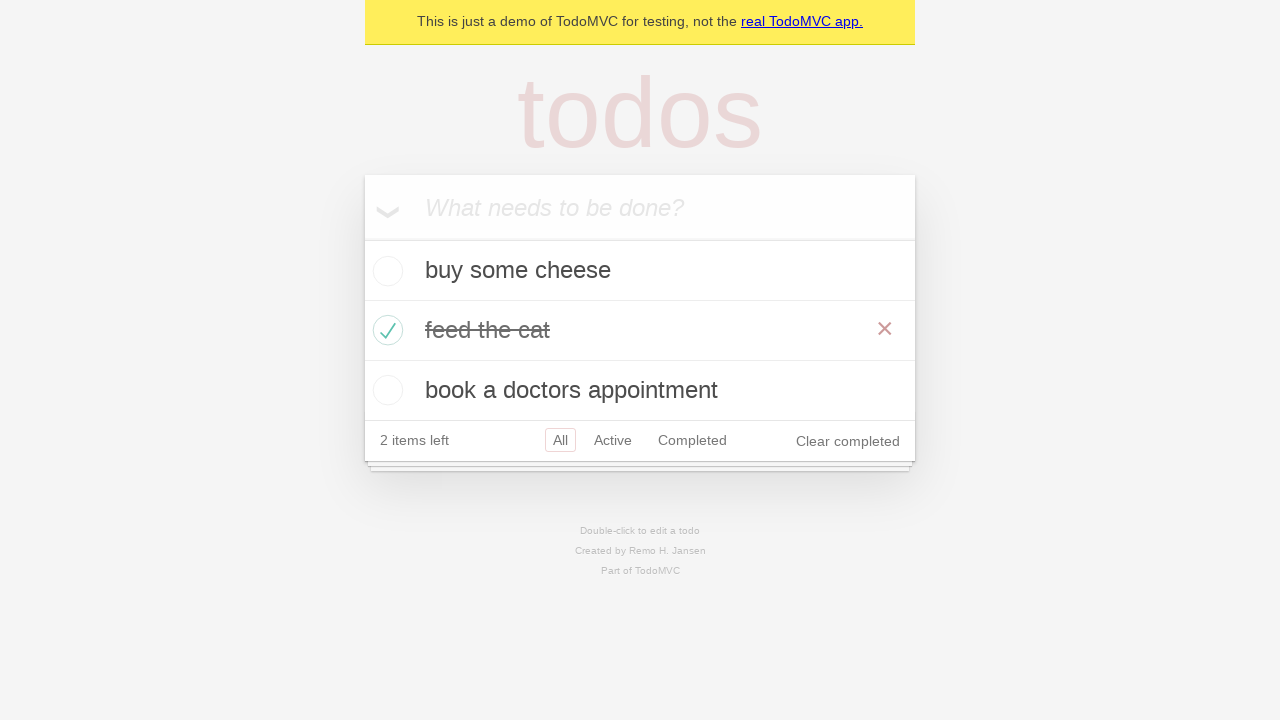

Clicked 'Clear completed' button to remove completed items at (848, 441) on internal:role=button[name="Clear completed"i]
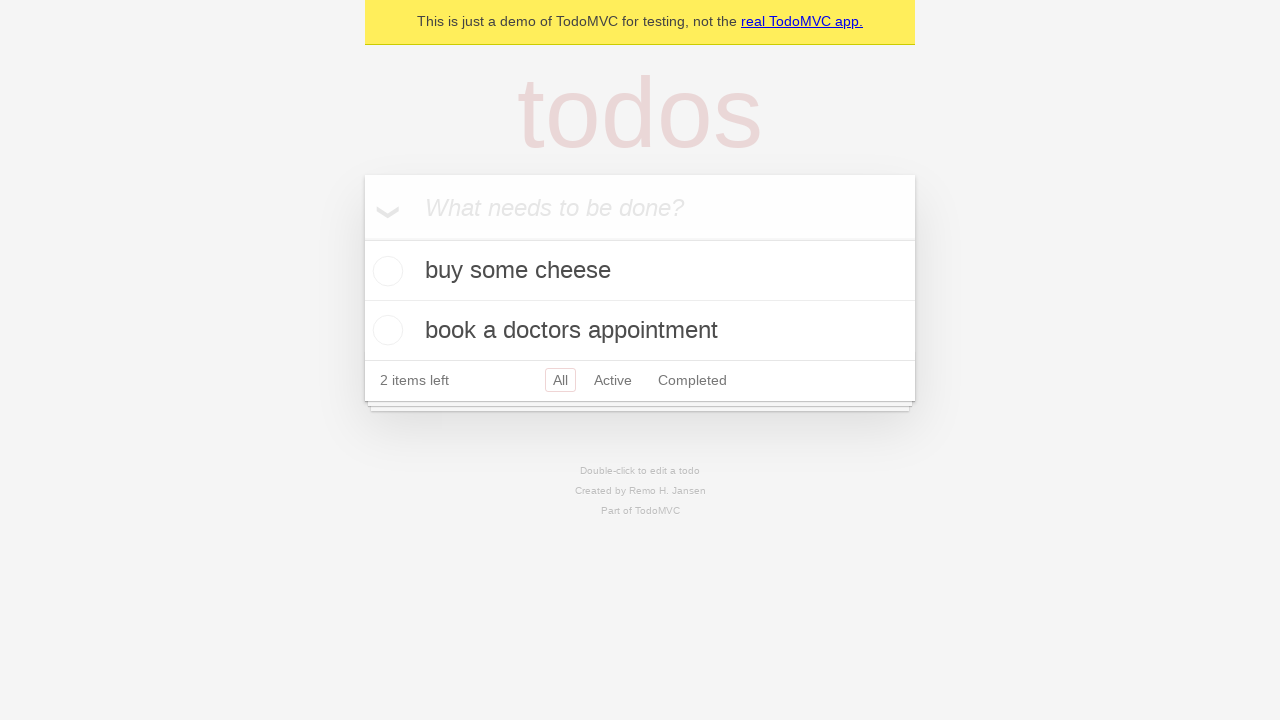

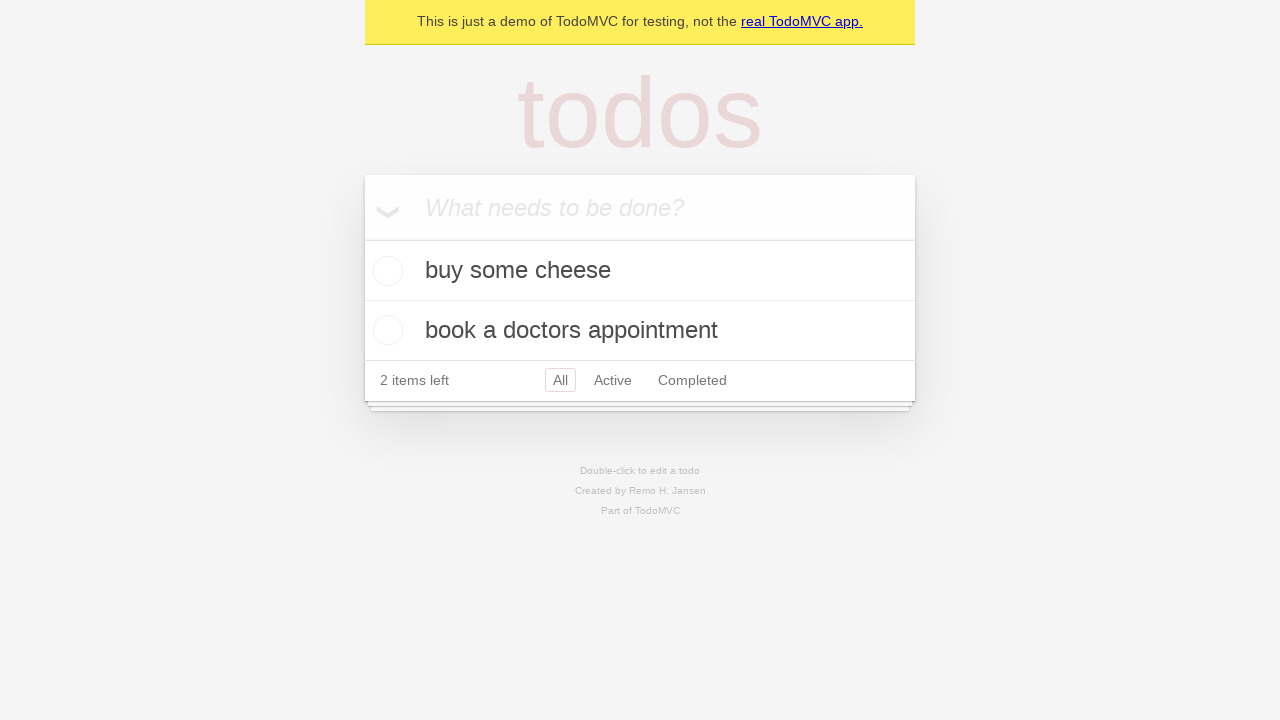